Tests clicking a button that has dynamic ID by locating it using class name selector

Starting URL: http://uitestingplayground.com/dynamicid

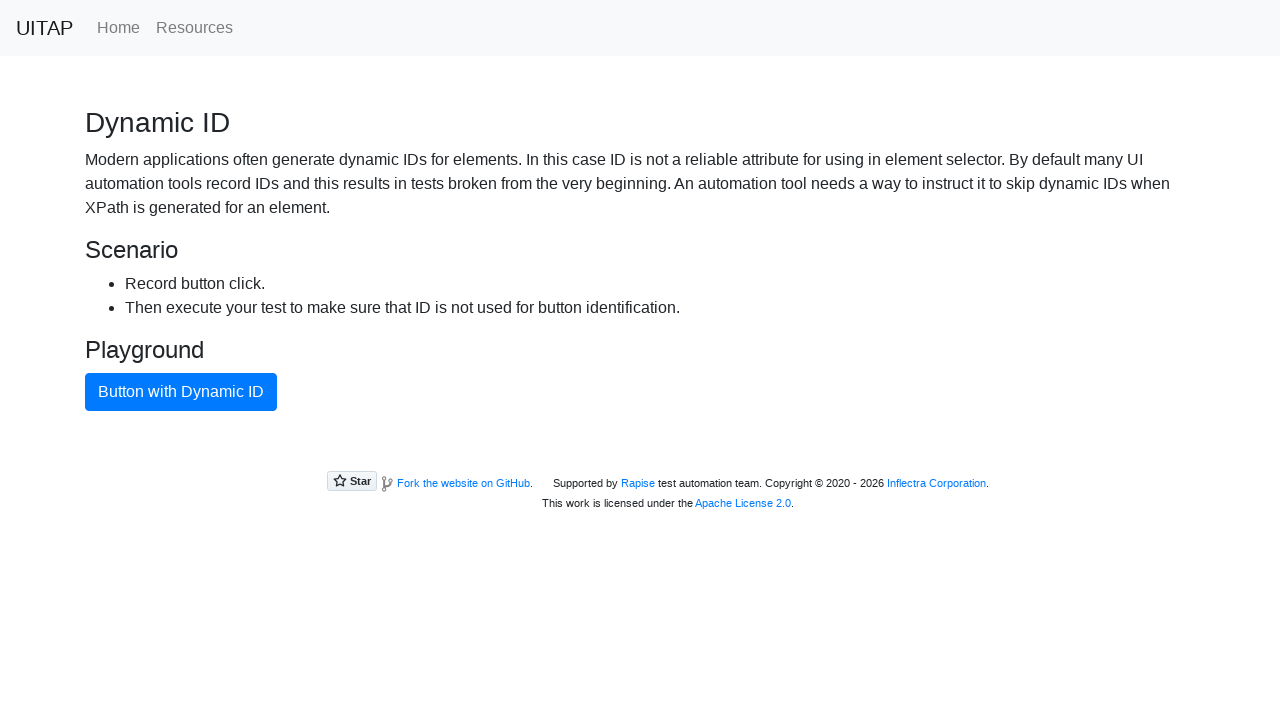

Navigated to Dynamic ID test page
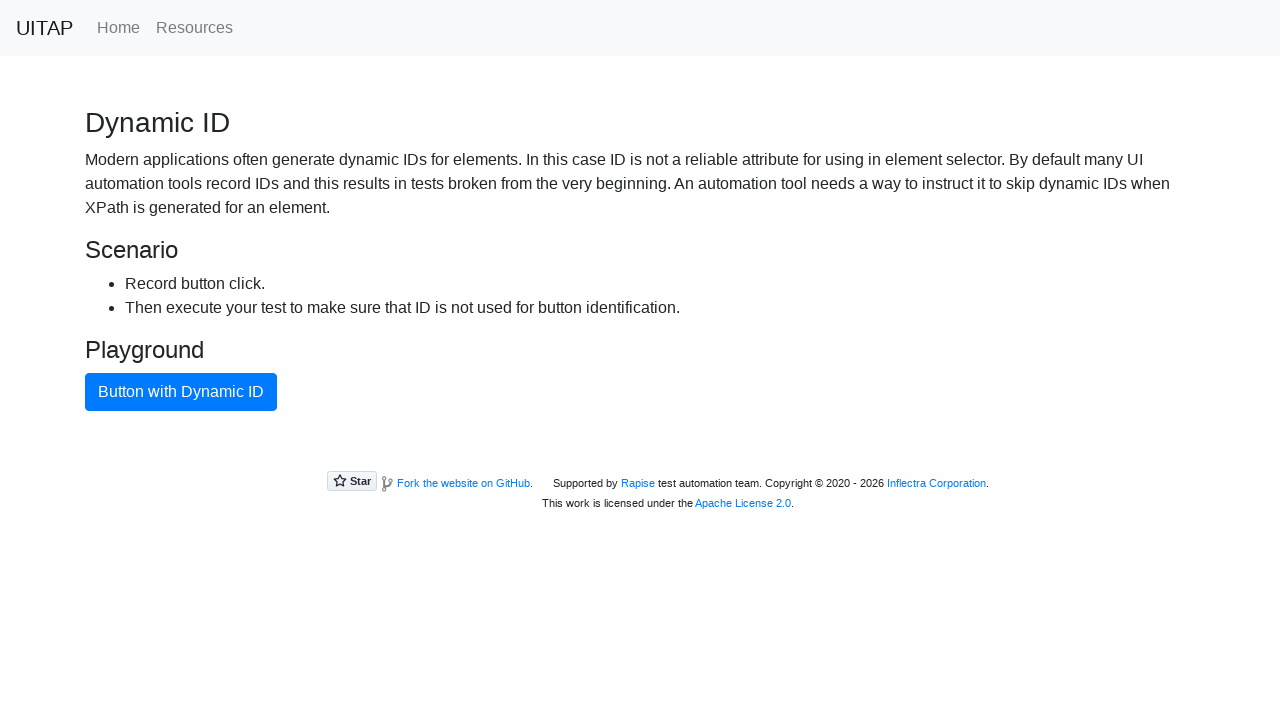

Clicked button with dynamic ID using class name selector at (181, 392) on .btn.btn-primary
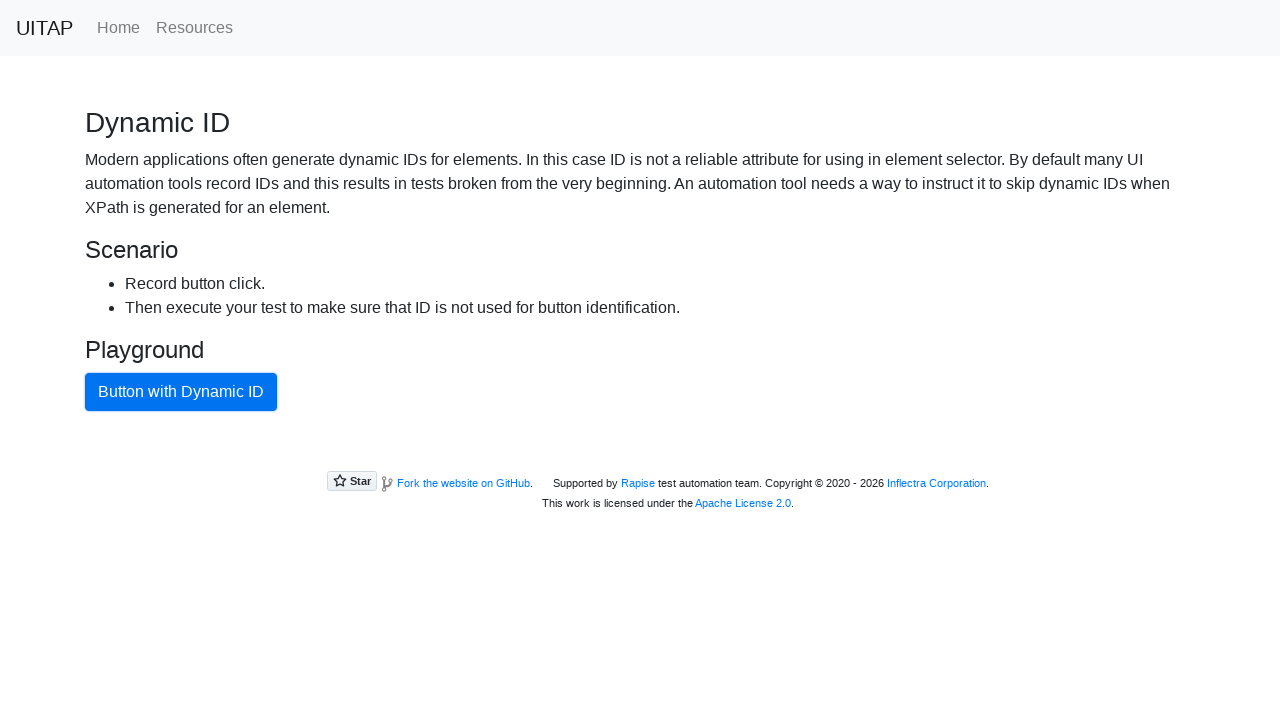

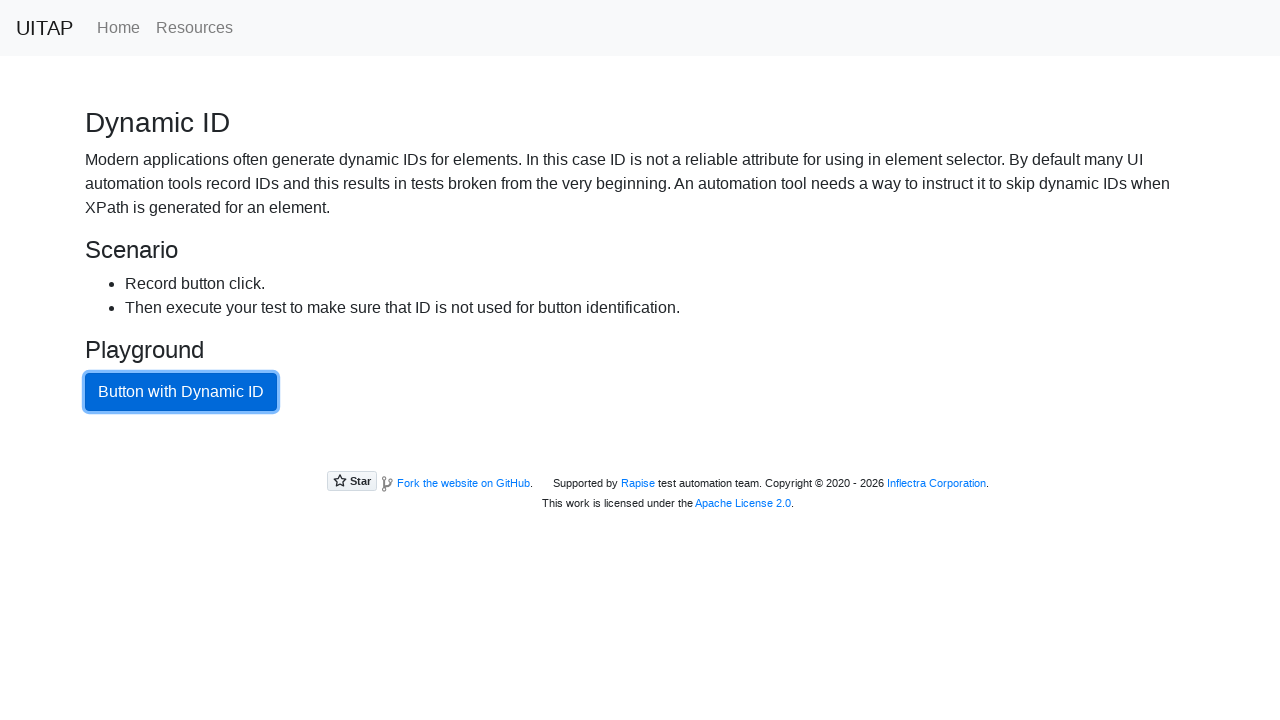